Tests navigation to FAQ and Partners pages on CoWIN website, opening them in new windows and verifying window switching functionality

Starting URL: https://www.cowin.gov.in/

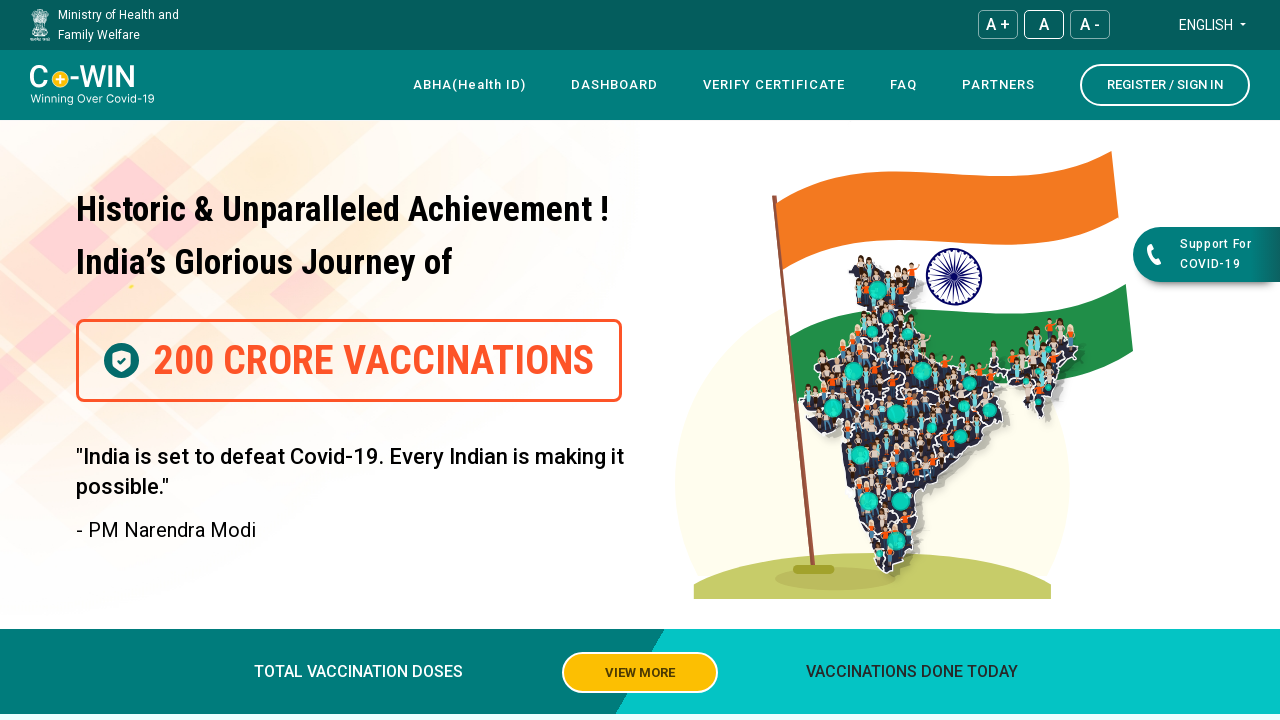

Clicked on FAQ link at (904, 85) on xpath=//a[contains(@href, 'faq') or contains(text(), 'FAQ')]
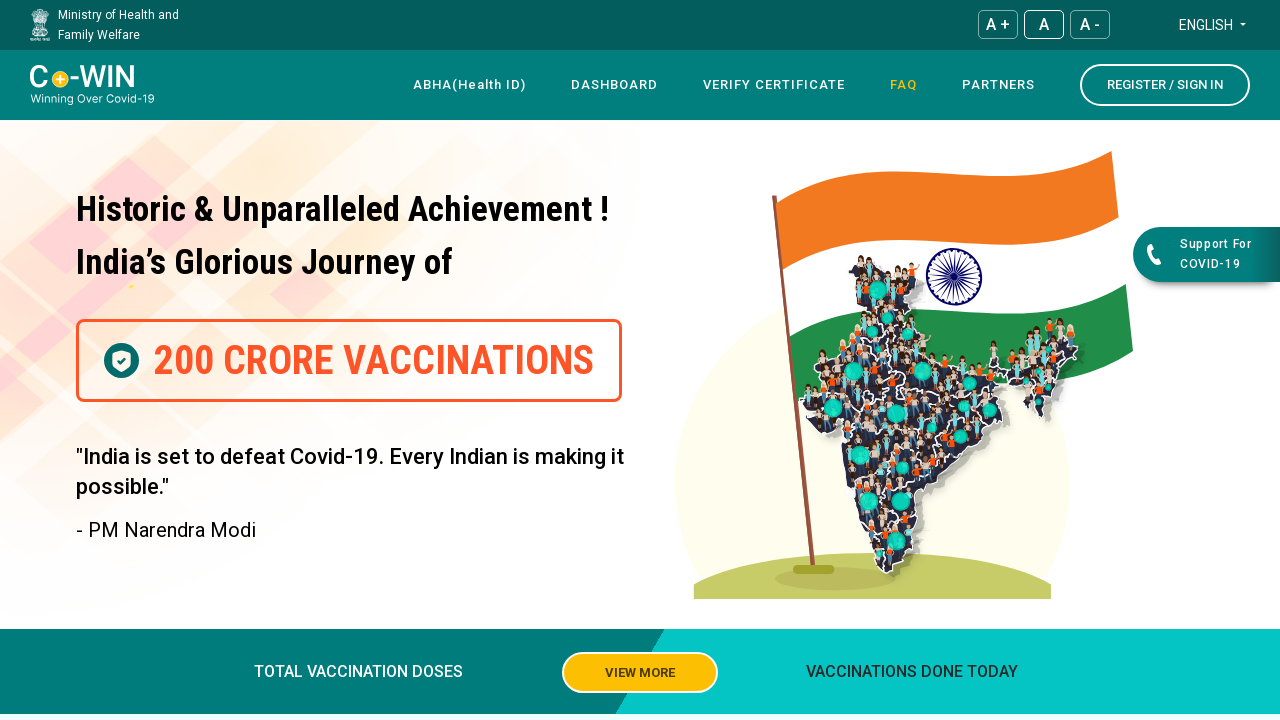

FAQ page opened in new window
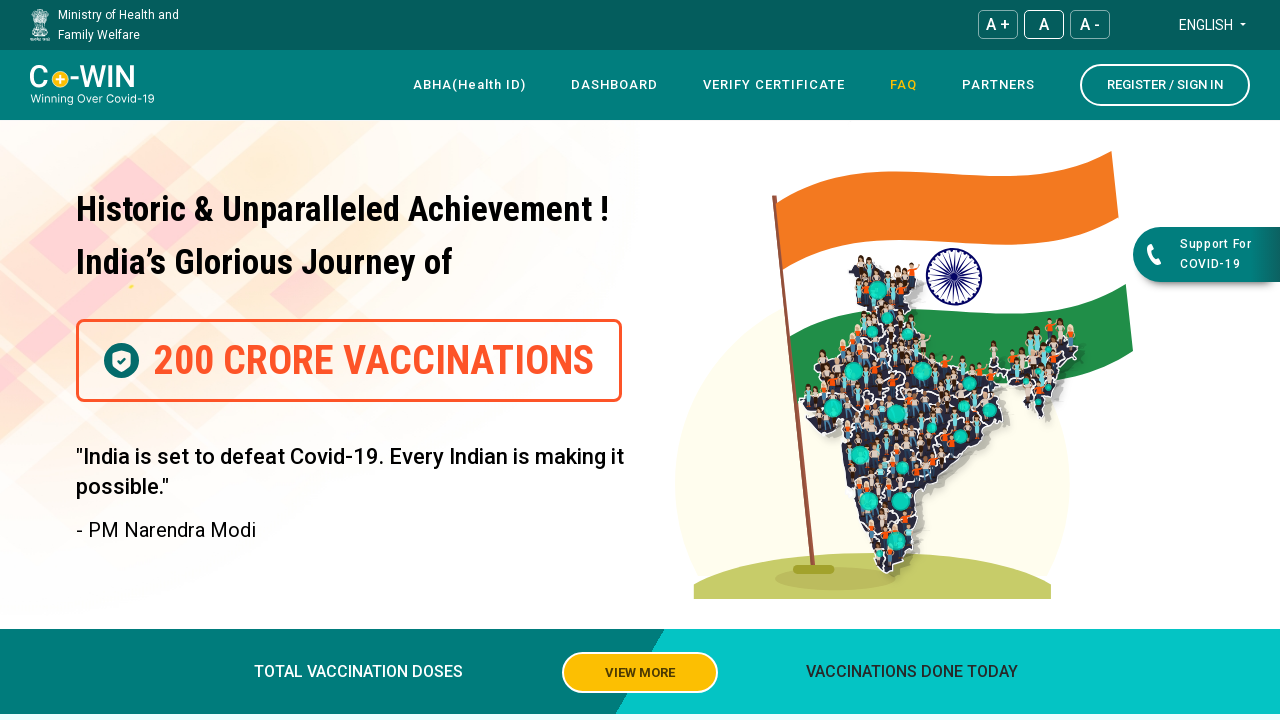

Closed FAQ page new window
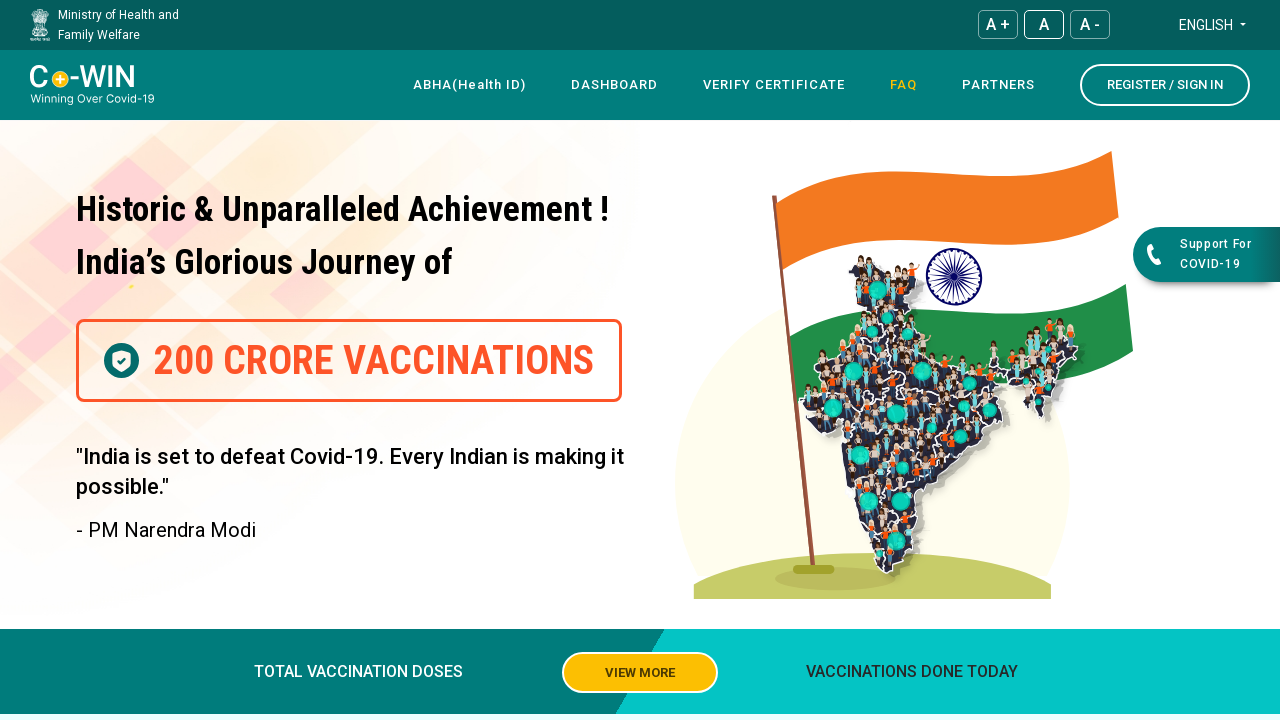

Clicked on Partners link at (998, 85) on xpath=//a[contains(@href, 'partners') or contains(text(), 'Partners')]
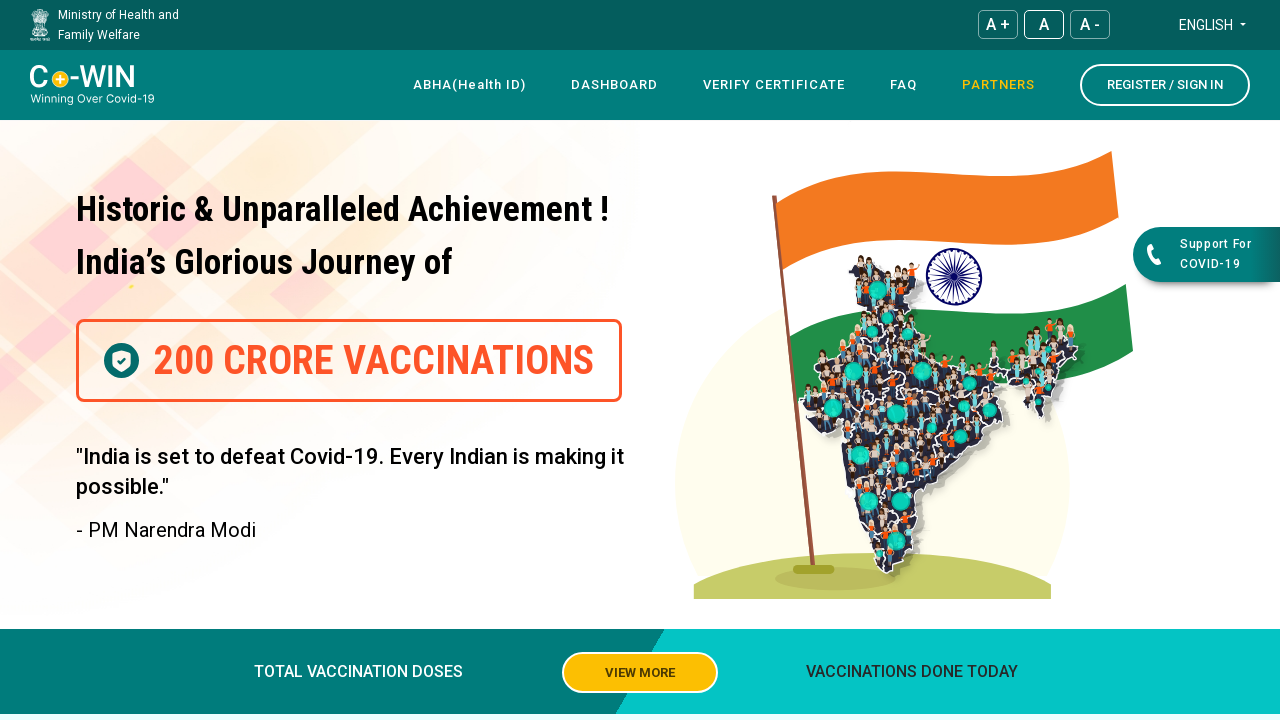

Partners page opened in new window
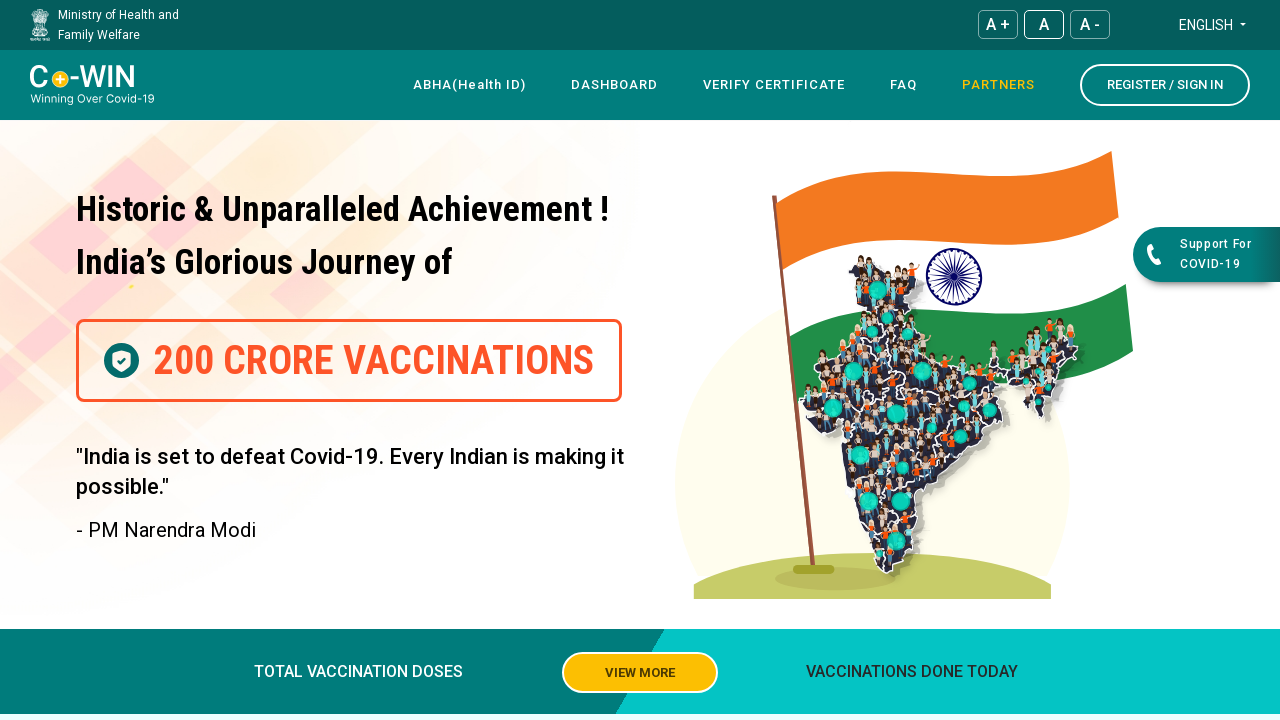

Closed Partners page new window
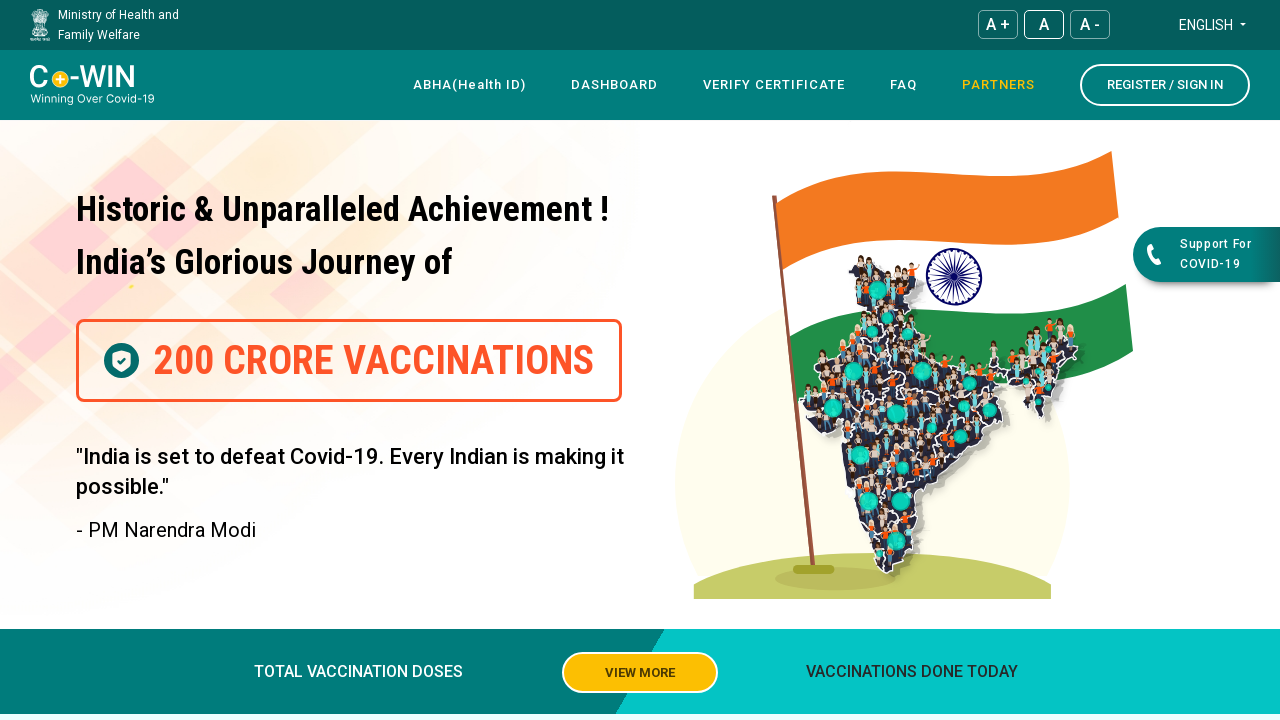

Verified we are still on CoWIN page after window switching
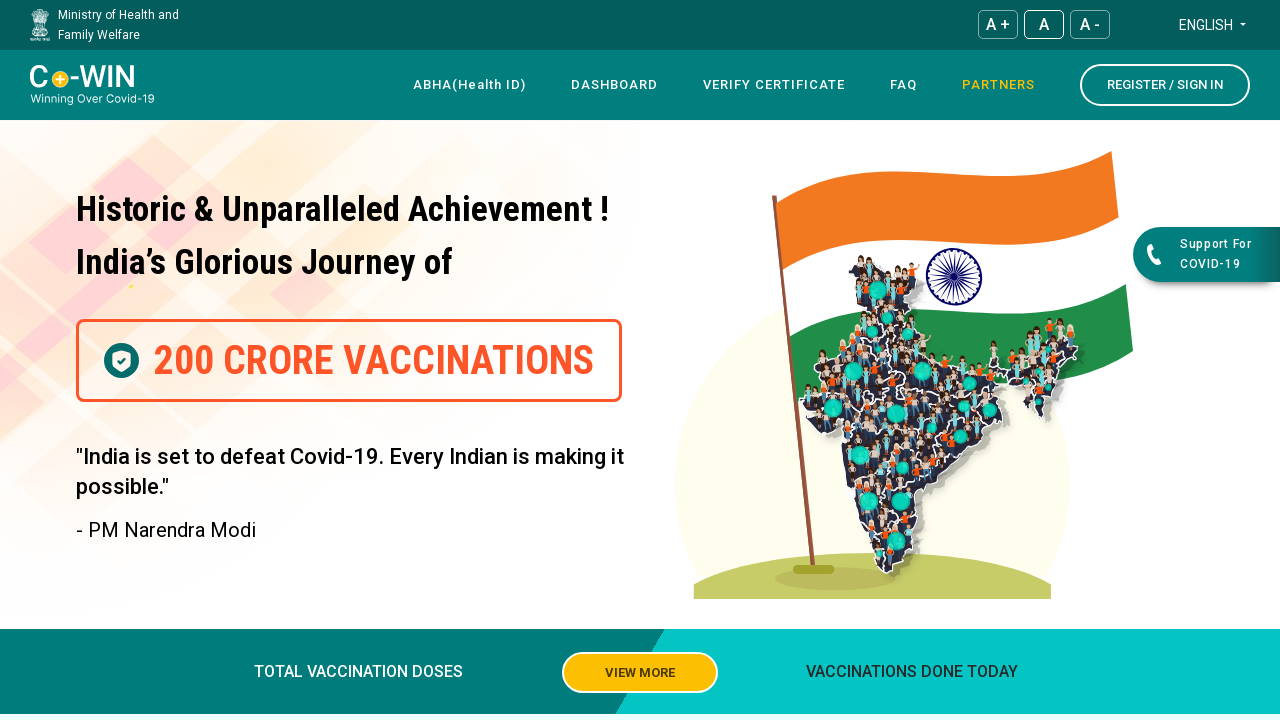

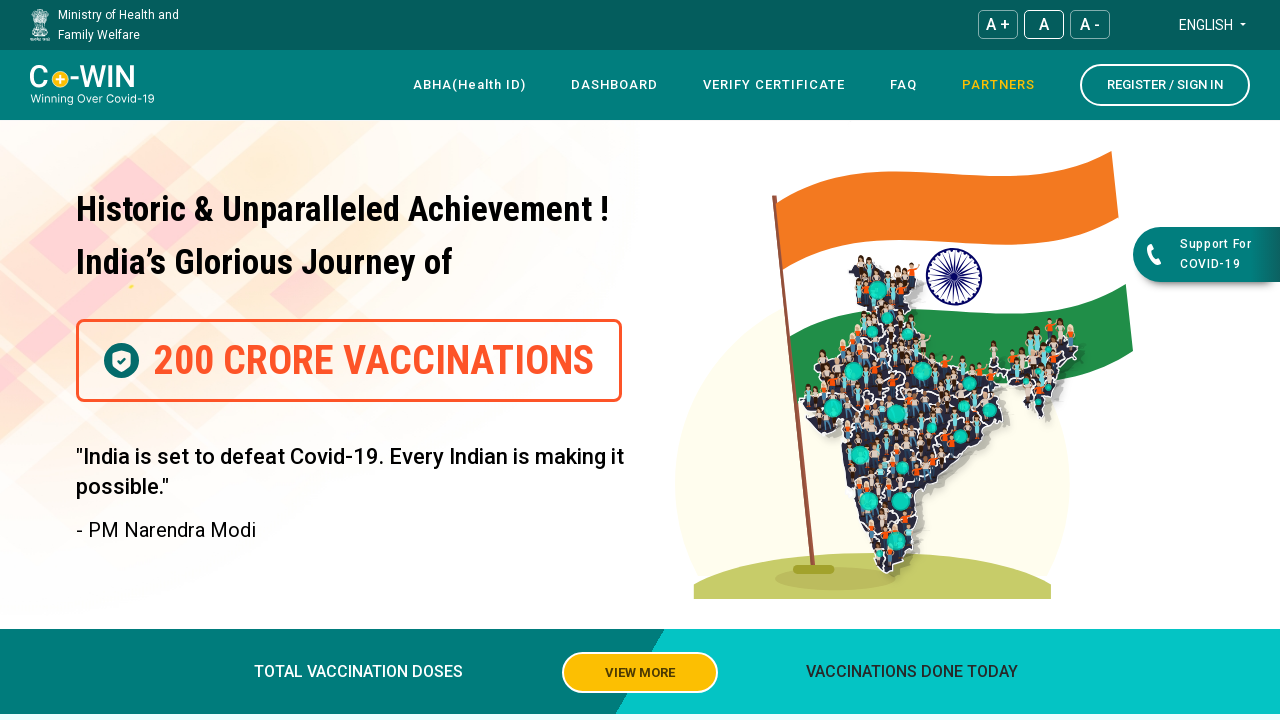